Tests JavaScript alert handling by triggering different alert types (alert, confirm, prompt) and accepting/dismissing them

Starting URL: https://the-internet.herokuapp.com/javascript_alerts

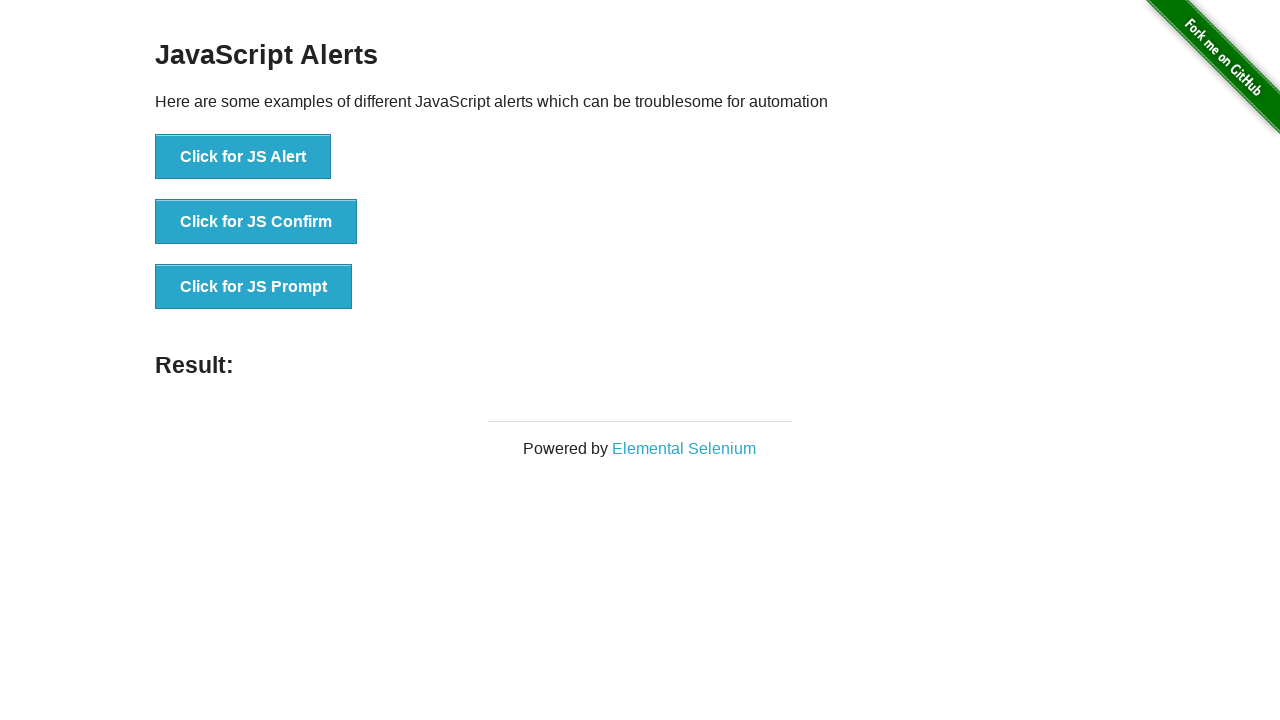

Clicked JS Alert button at (243, 157) on button[onclick='jsAlert()']
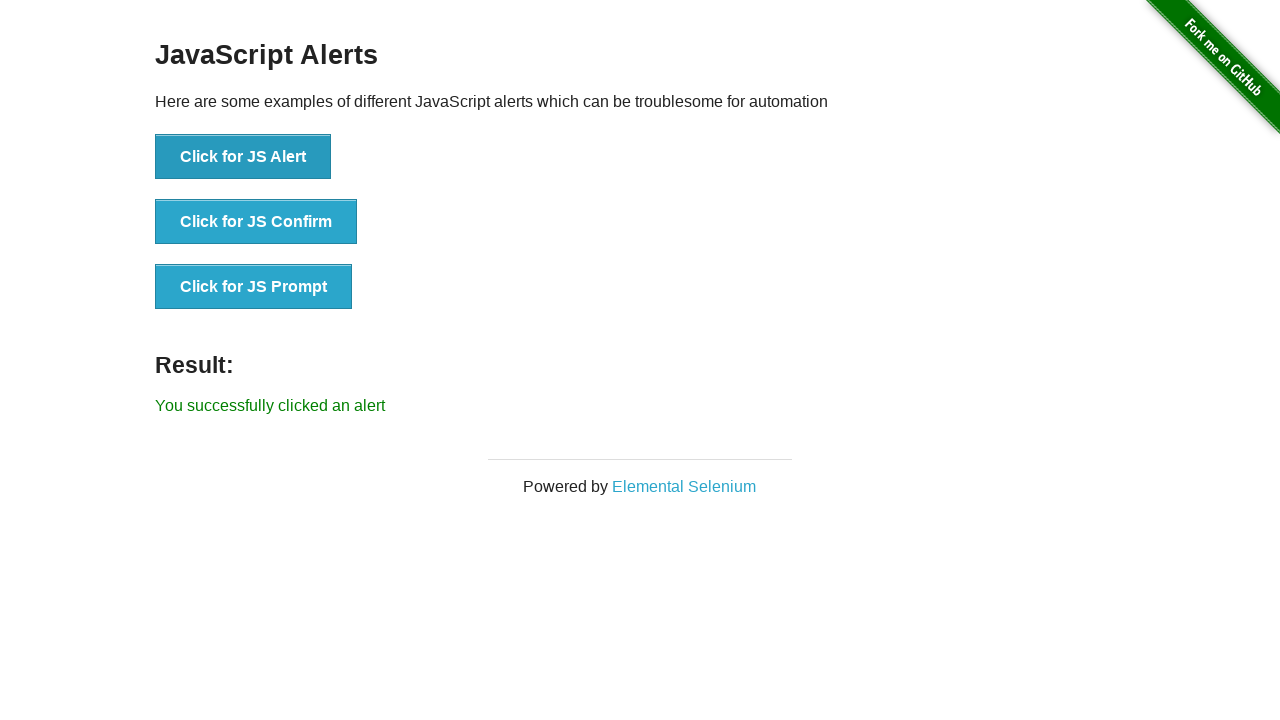

Set up dialog handler to accept alerts
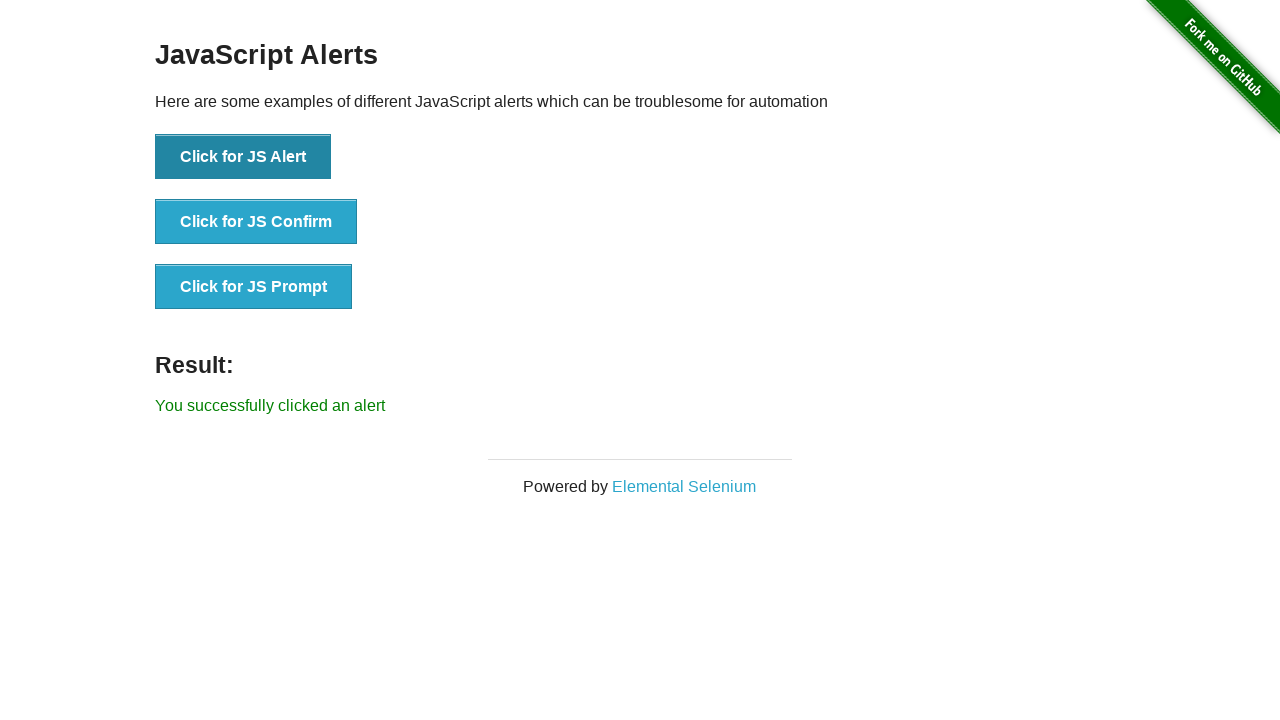

Clicked JS Alert button and accepted the alert at (243, 157) on button[onclick='jsAlert()']
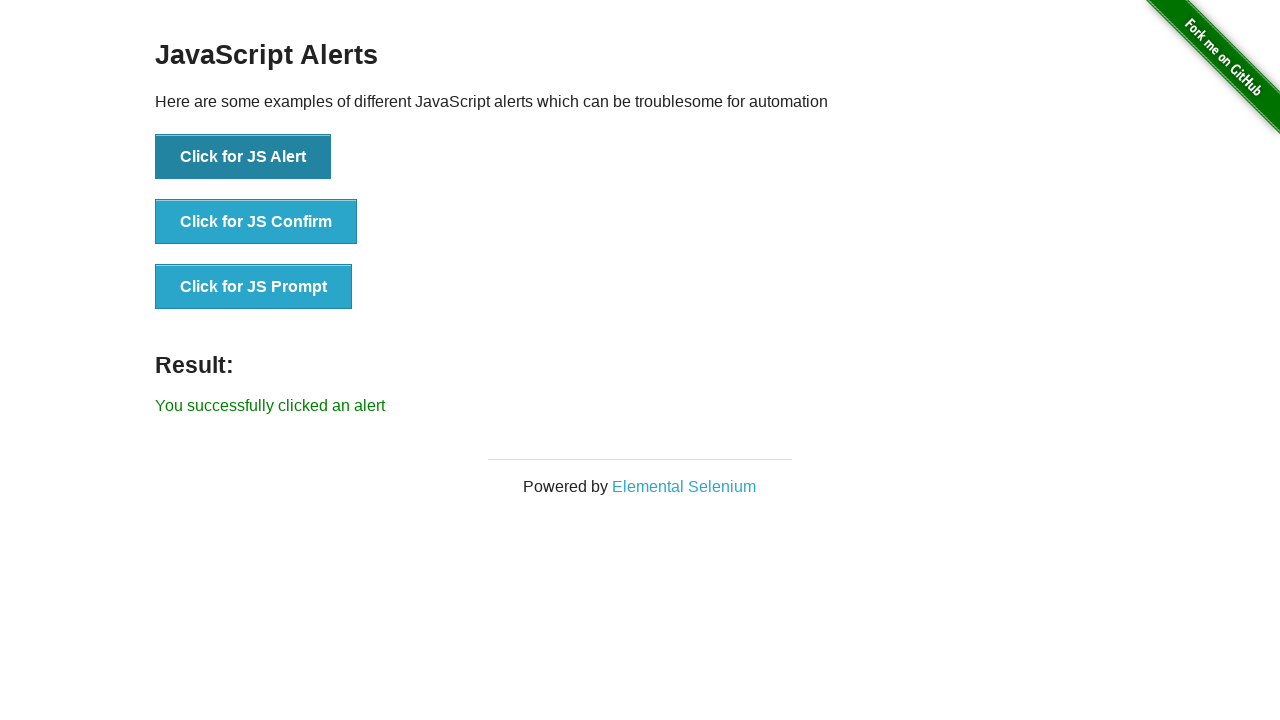

Set up dialog handler to dismiss confirm dialog
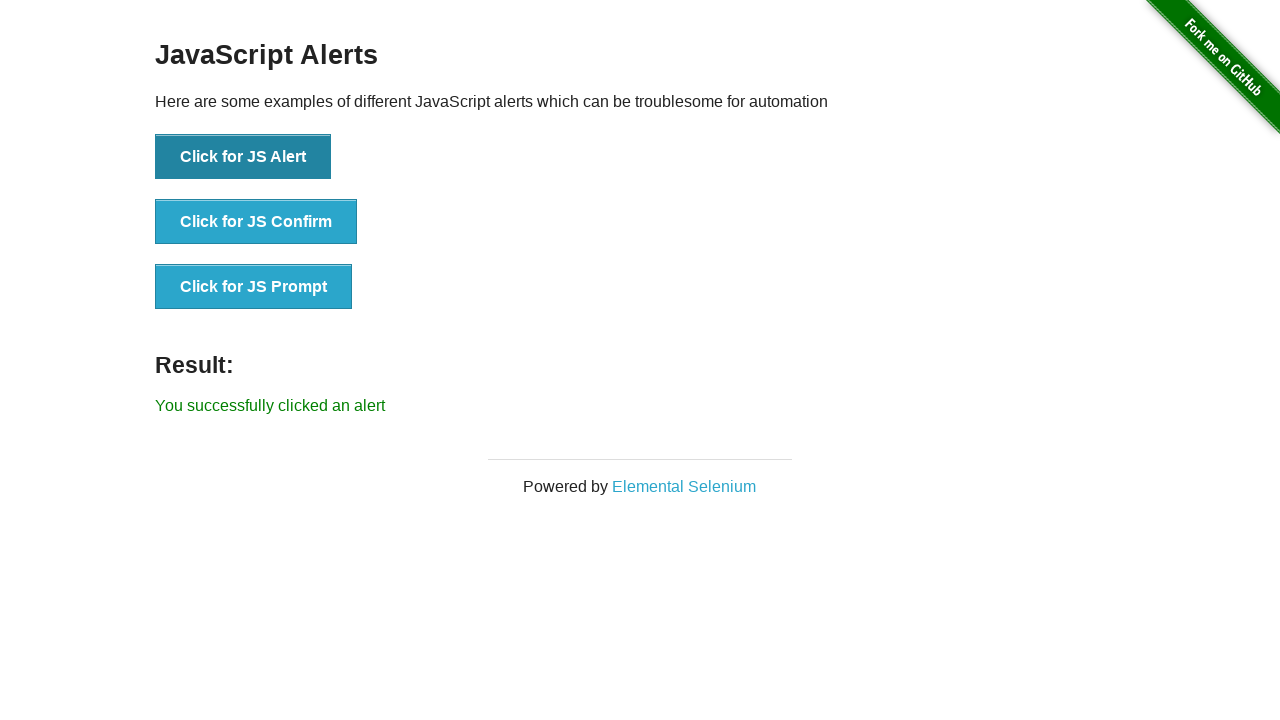

Clicked JS Confirm button and dismissed the dialog at (256, 222) on button[onclick='jsConfirm()']
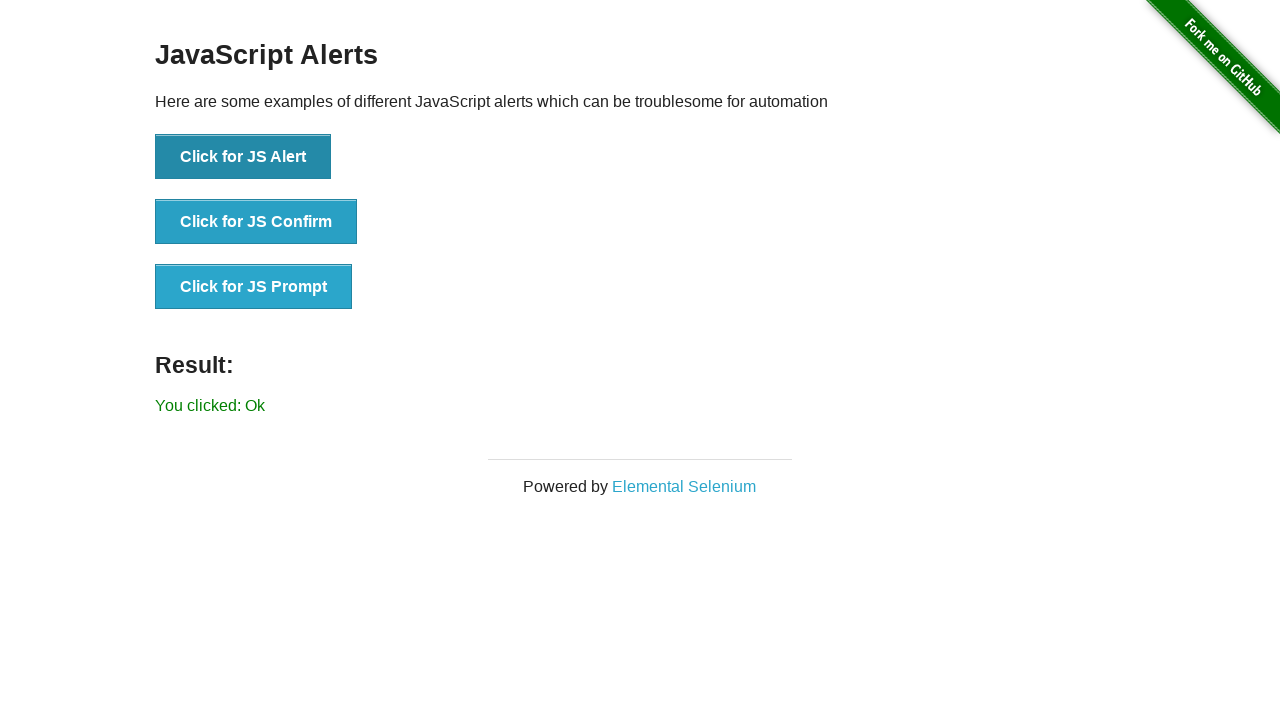

Set up dialog handler to accept confirm dialog
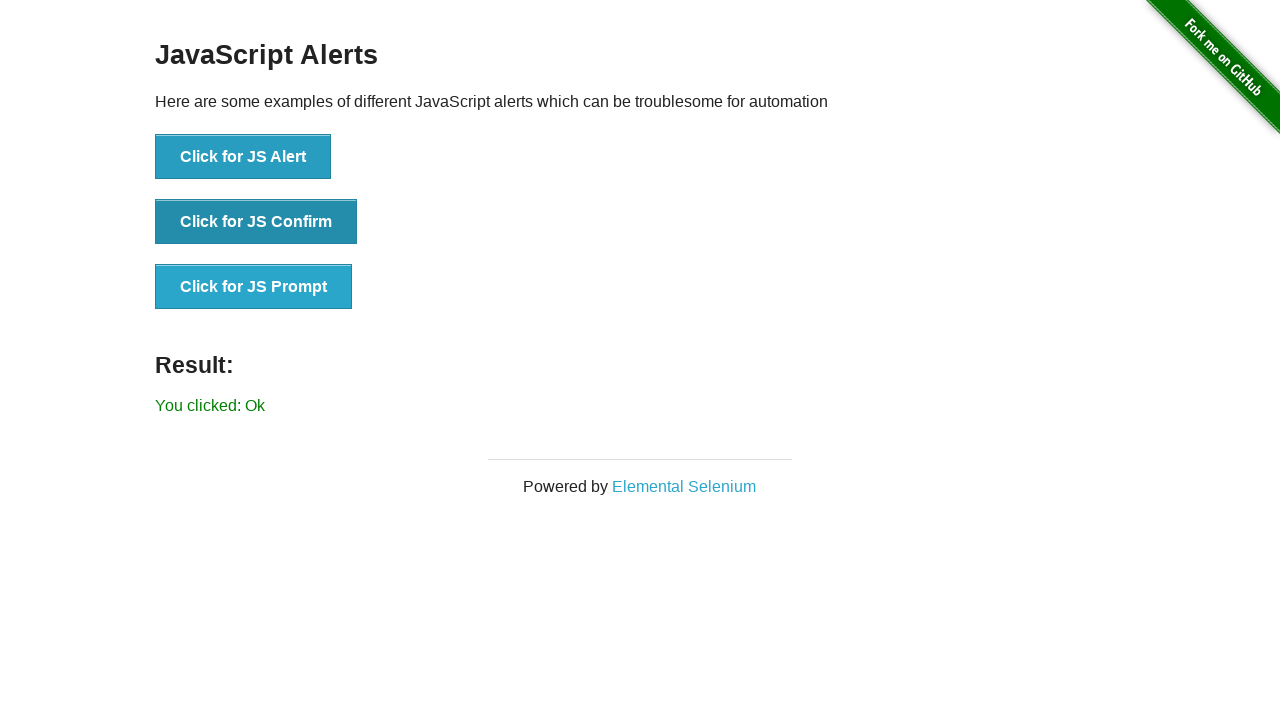

Clicked JS Confirm button and accepted the dialog at (256, 222) on button[onclick='jsConfirm()']
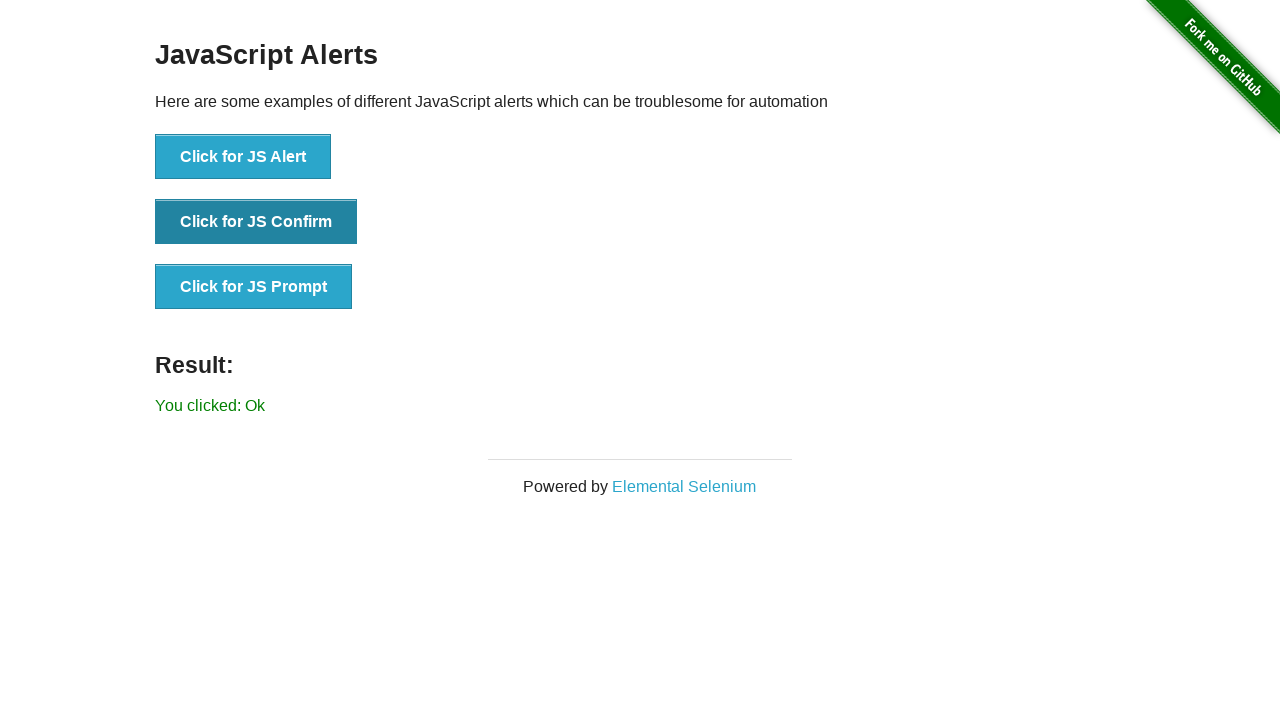

Set up dialog handler to accept prompt and enter text
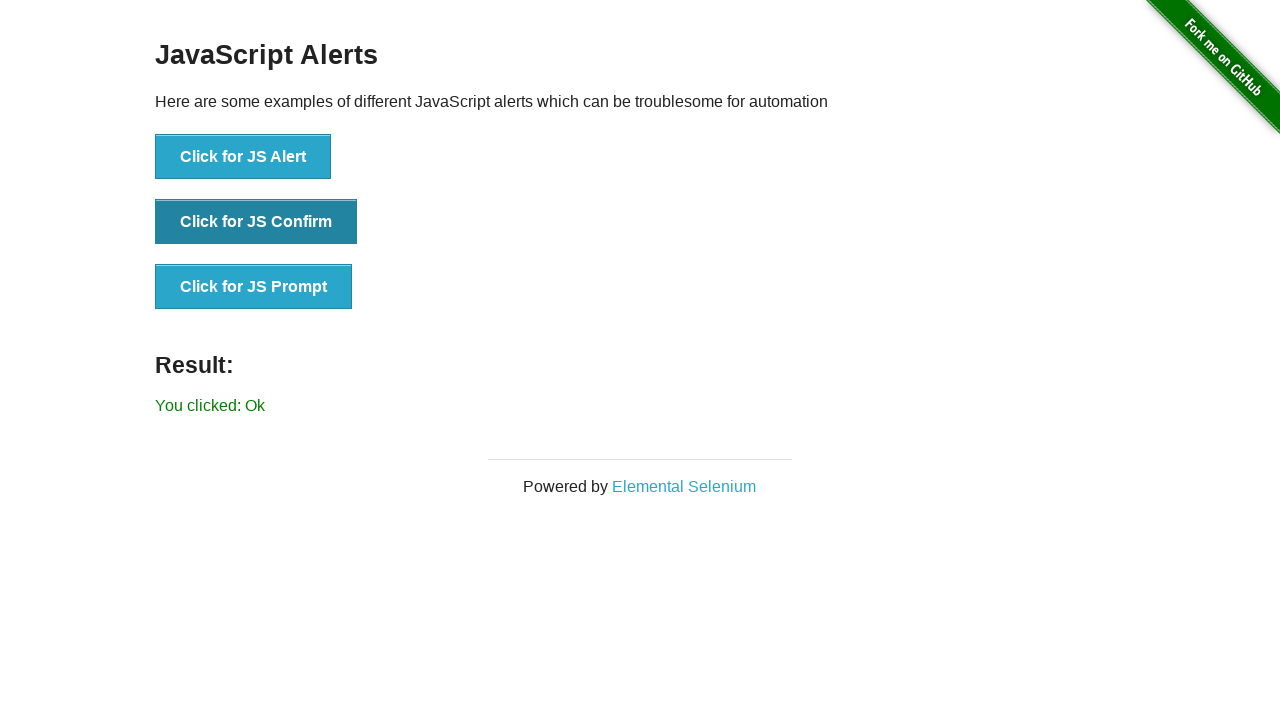

Clicked JS Prompt button and entered 'Pass' as response at (254, 287) on button[onclick='jsPrompt()']
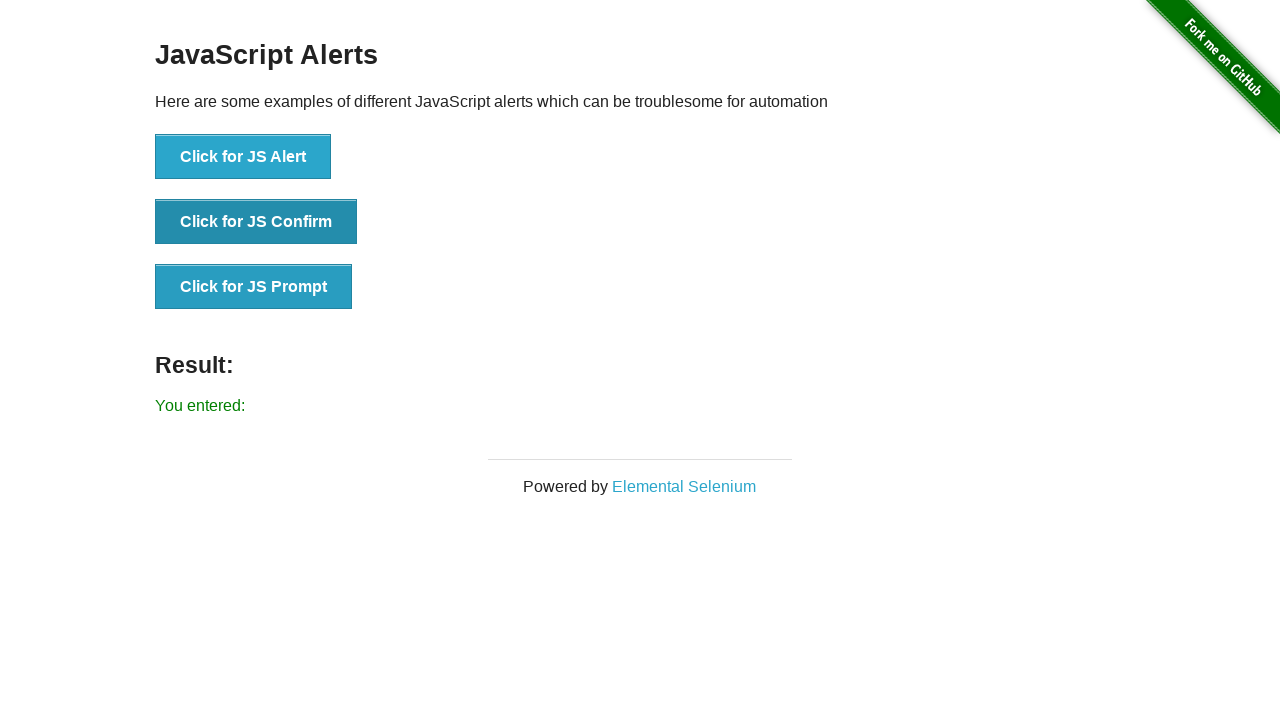

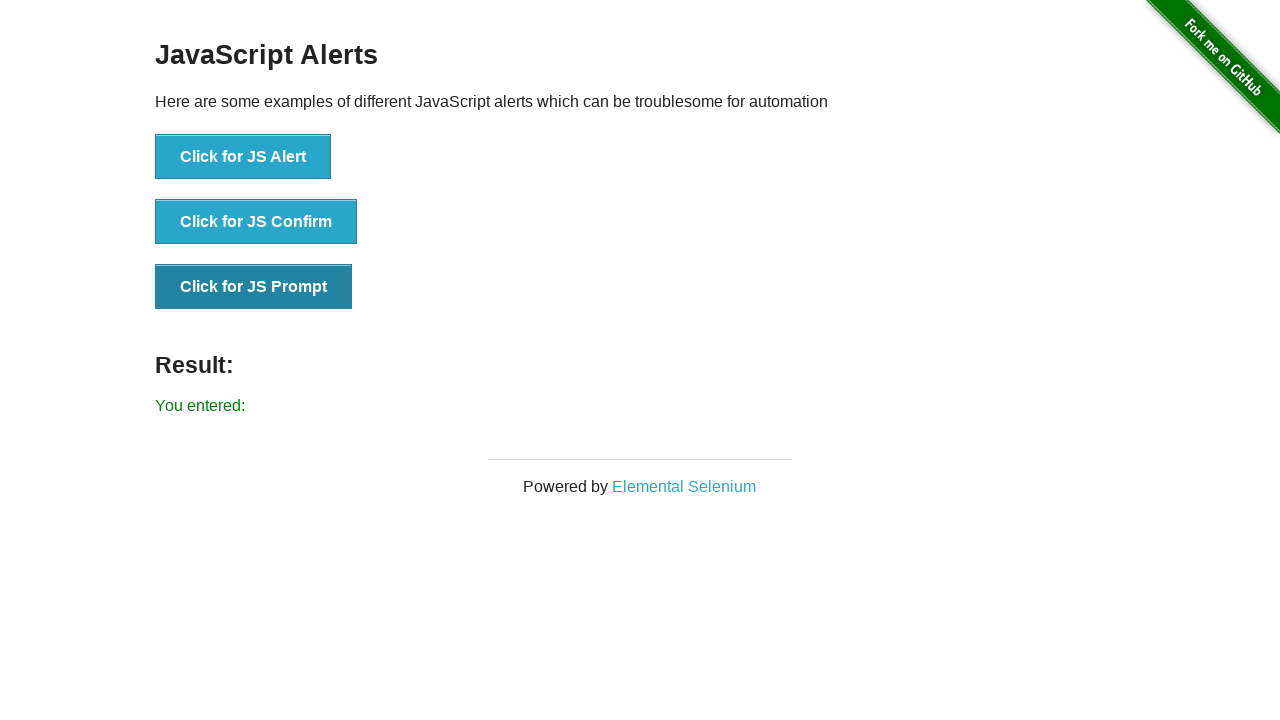